Tests confirm dialog by accepting it and verifying the OK response

Starting URL: https://testpages.eviltester.com/styled/alerts/alert-test.html

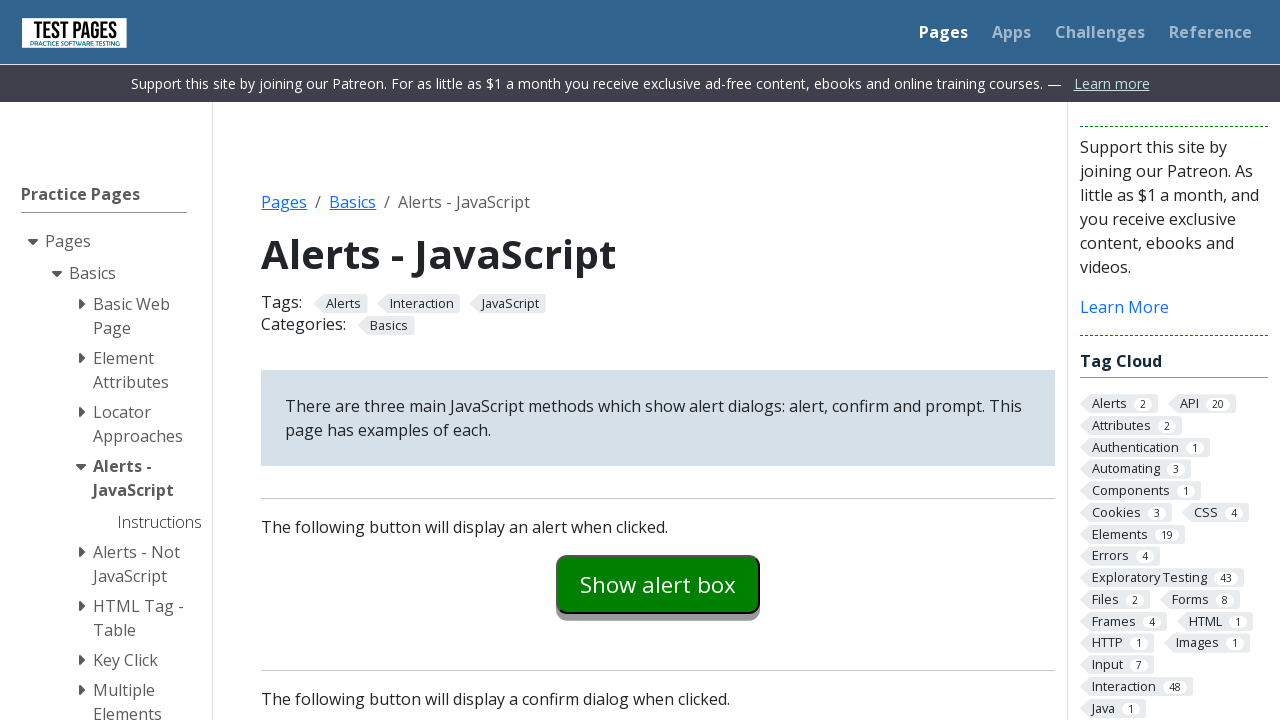

Set up dialog handler to accept confirm dialogs
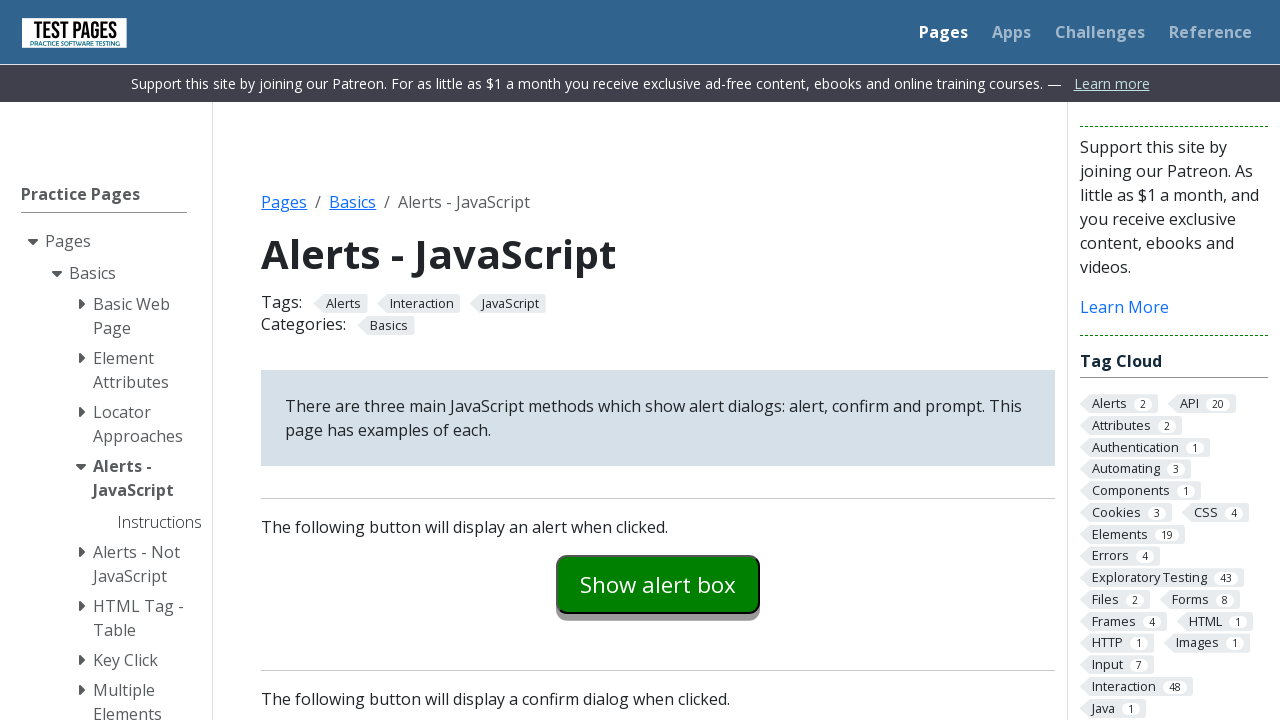

Clicked the confirm button to trigger the dialog at (658, 360) on #confirmexample
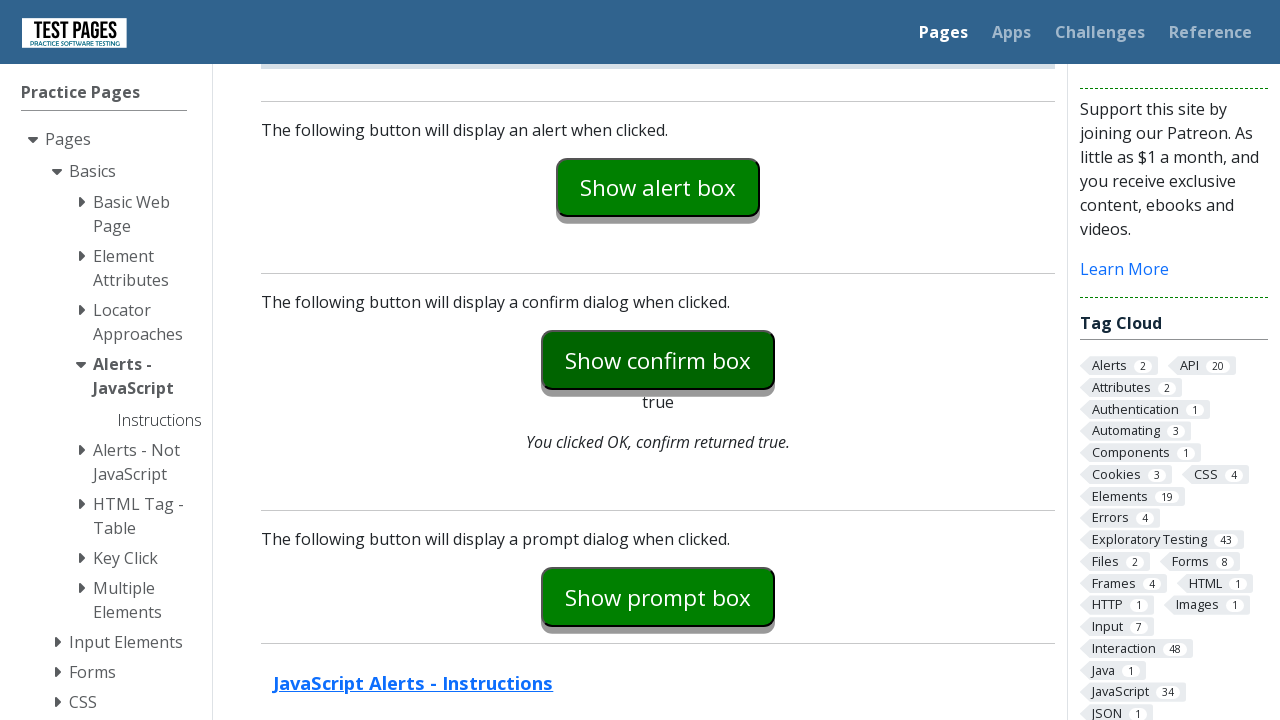

Waited for confirmation explanation text to appear
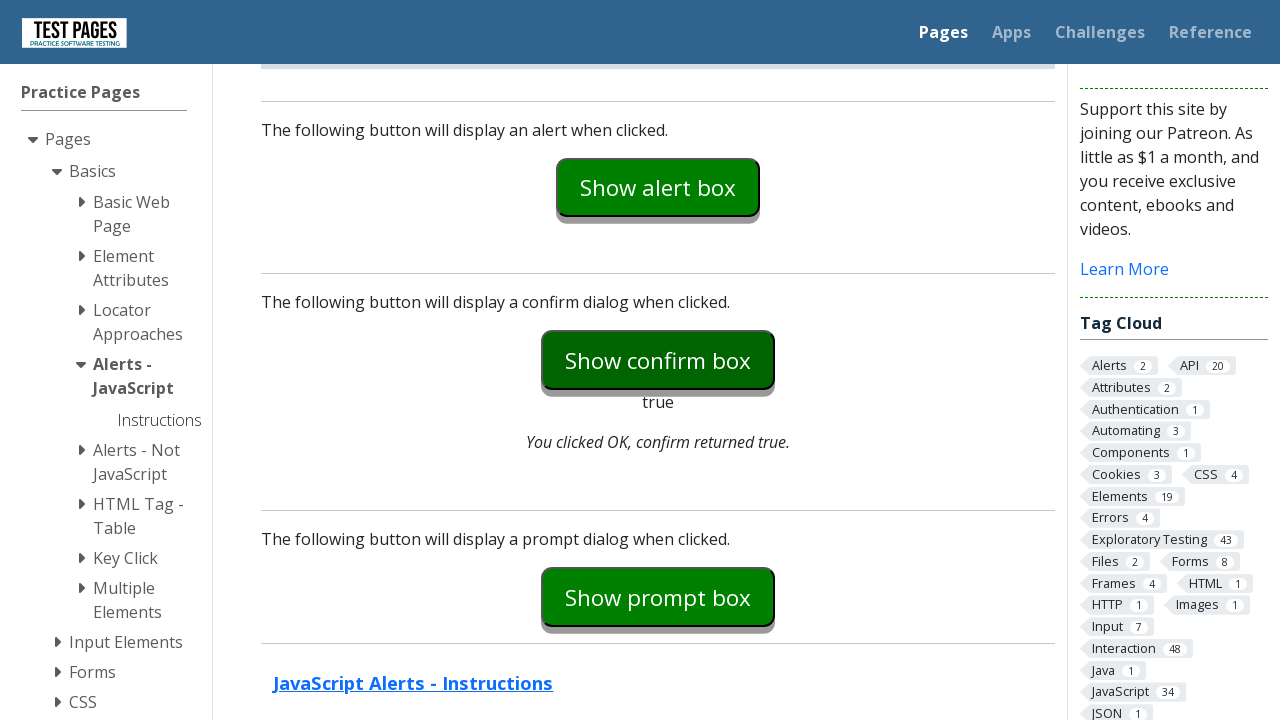

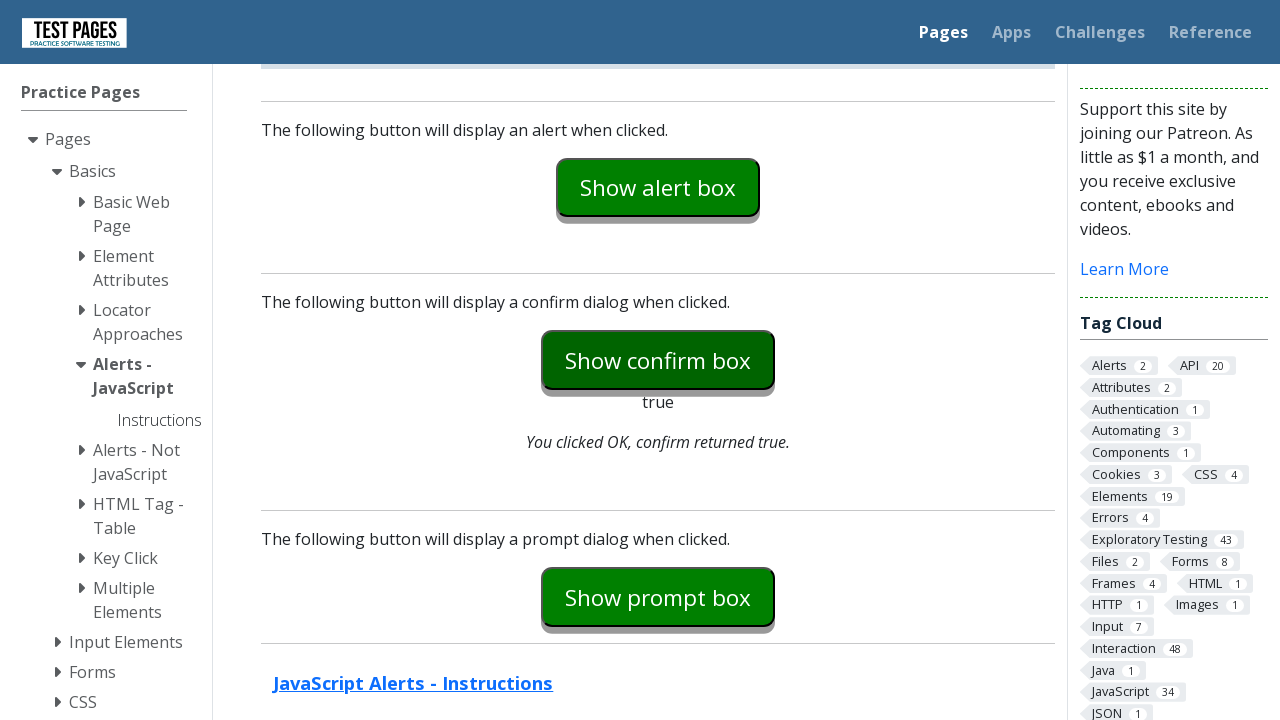